Solves a math problem by calculating a formula based on a value from the page, then fills the answer and submits the form with checkbox and radio button selections

Starting URL: https://suninjuly.github.io/math.html

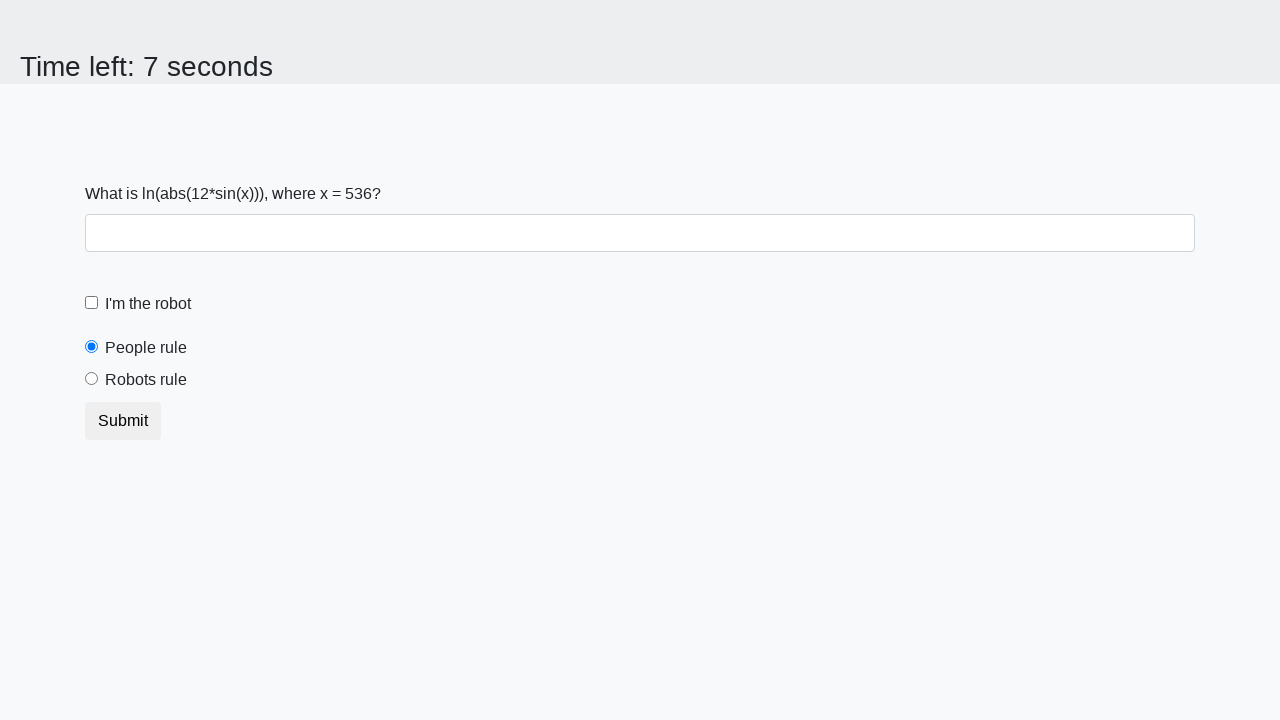

Located the input value element
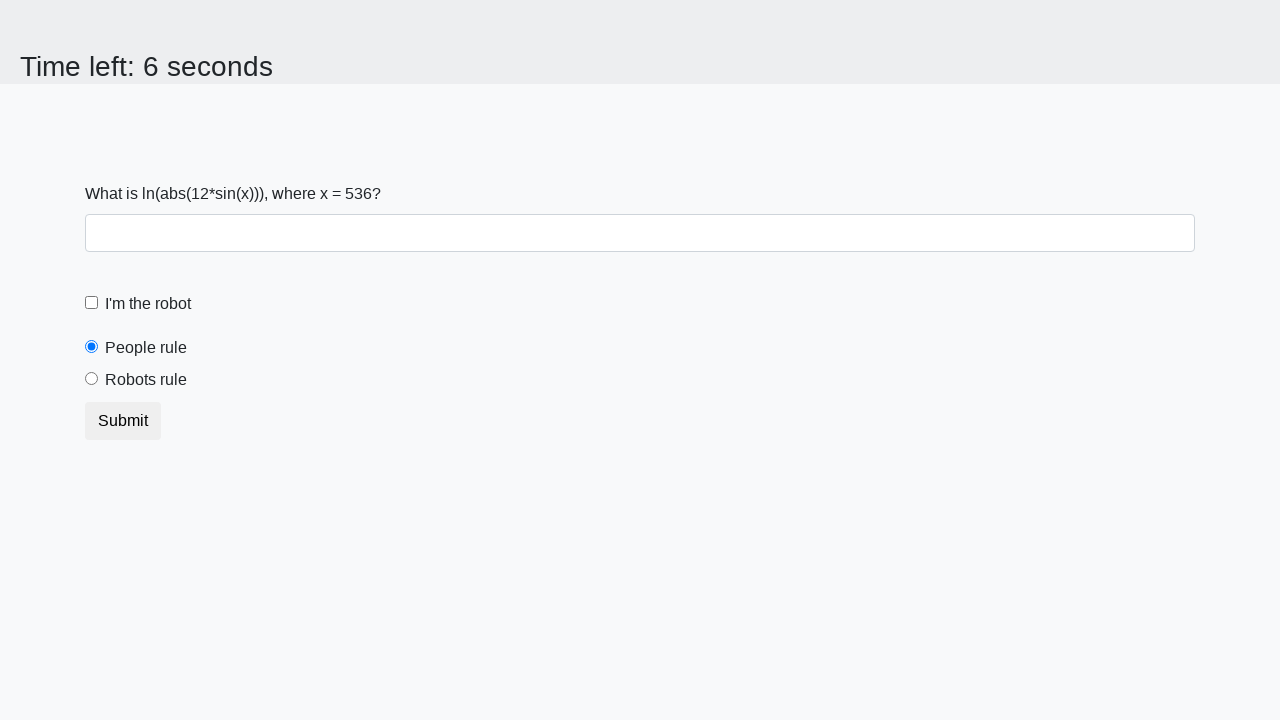

Retrieved input value: 536
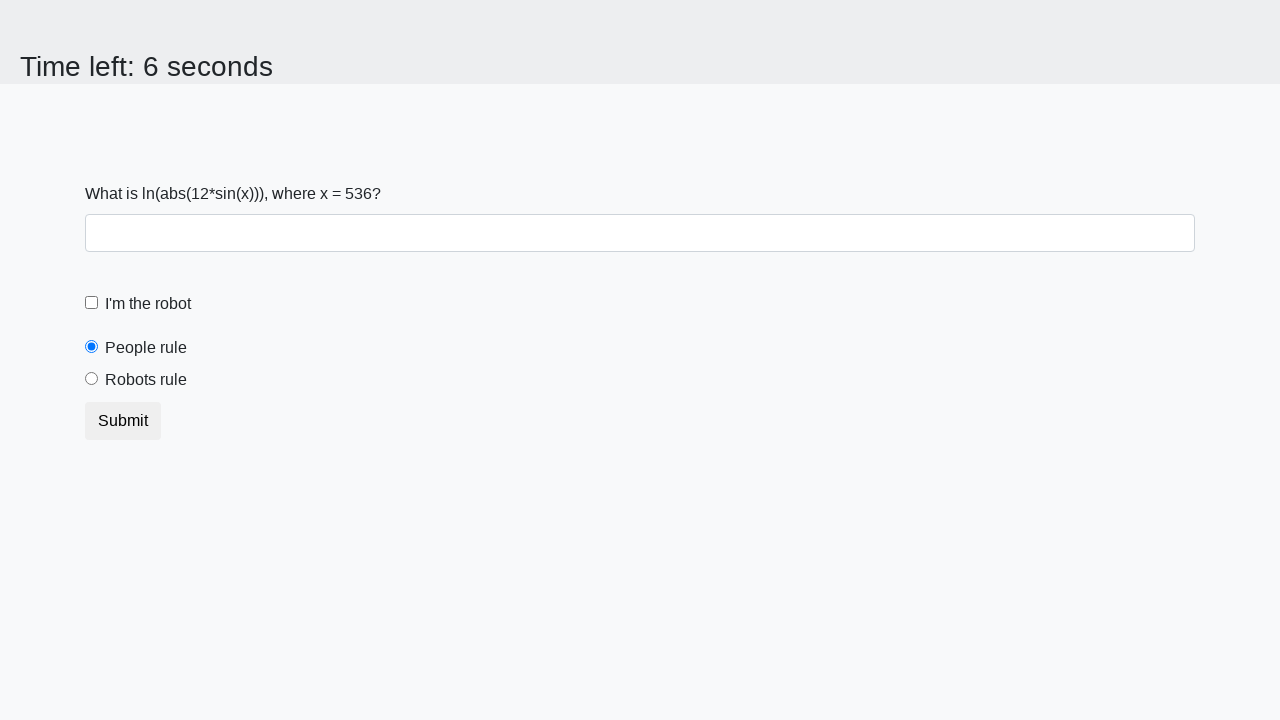

Calculated formula result: 2.41923770343588
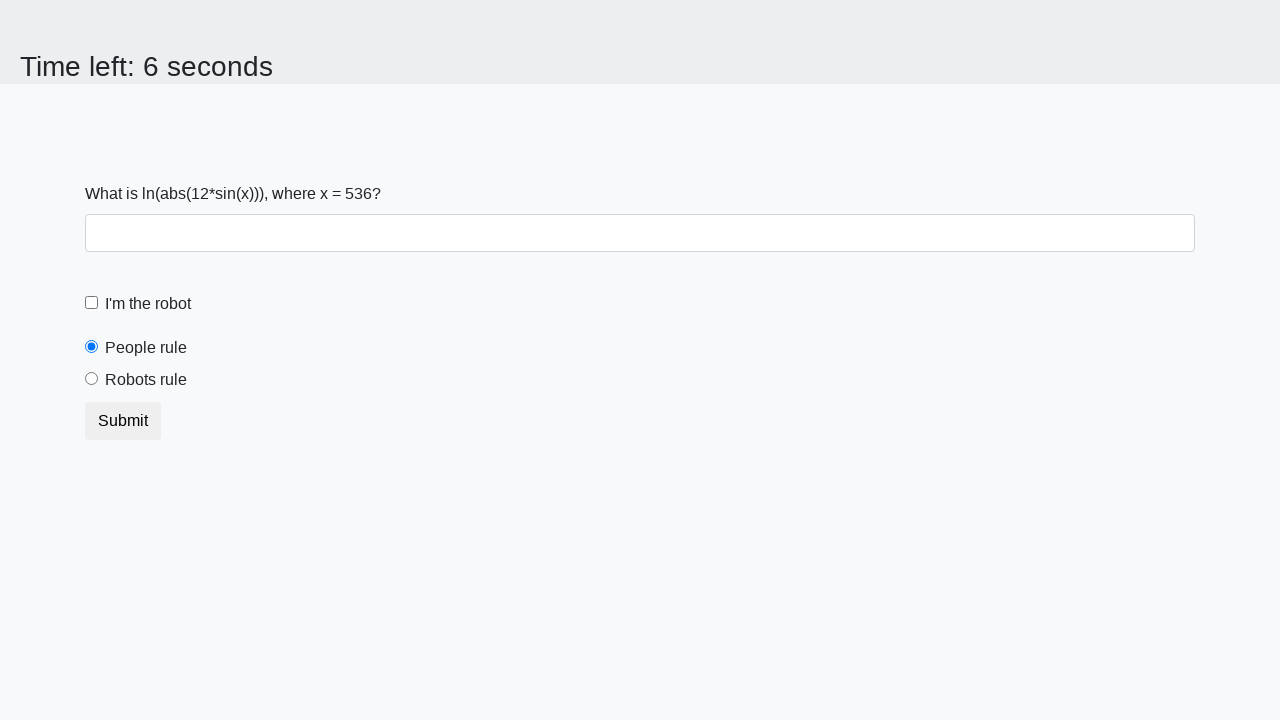

Filled answer field with calculated value: 2.41923770343588 on #answer
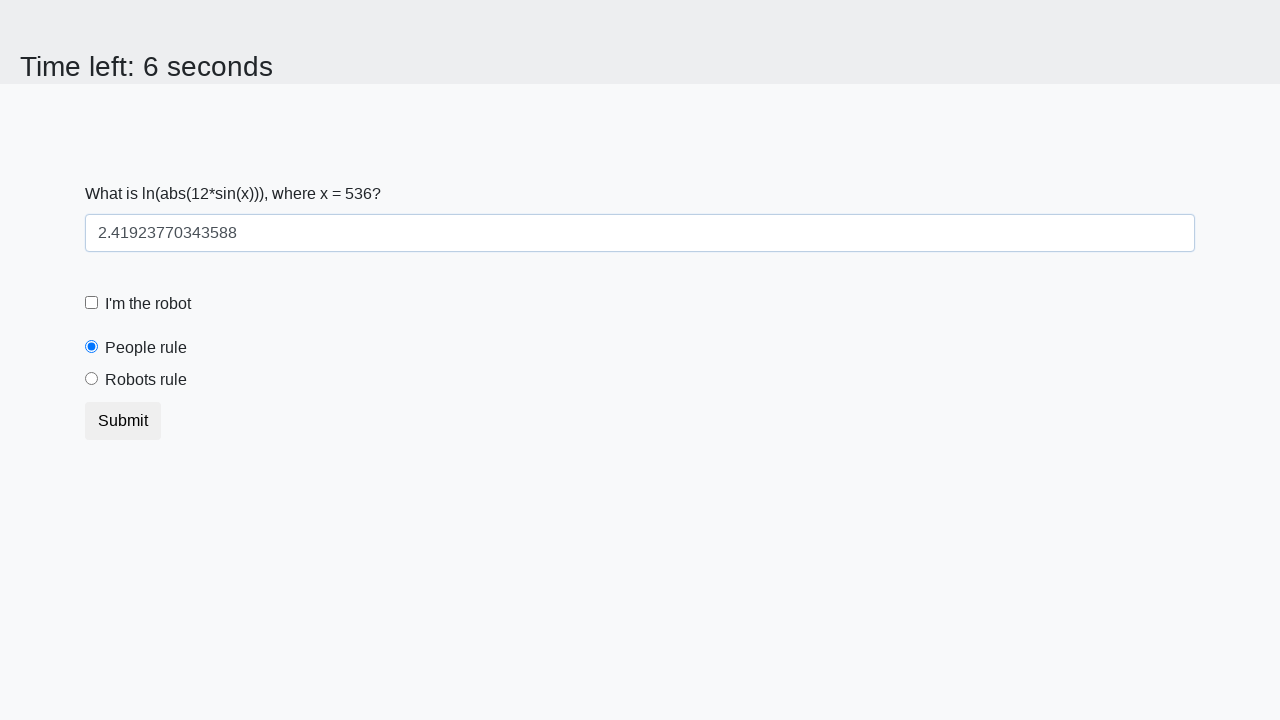

Clicked robot checkbox at (148, 304) on [for='robotCheckbox']
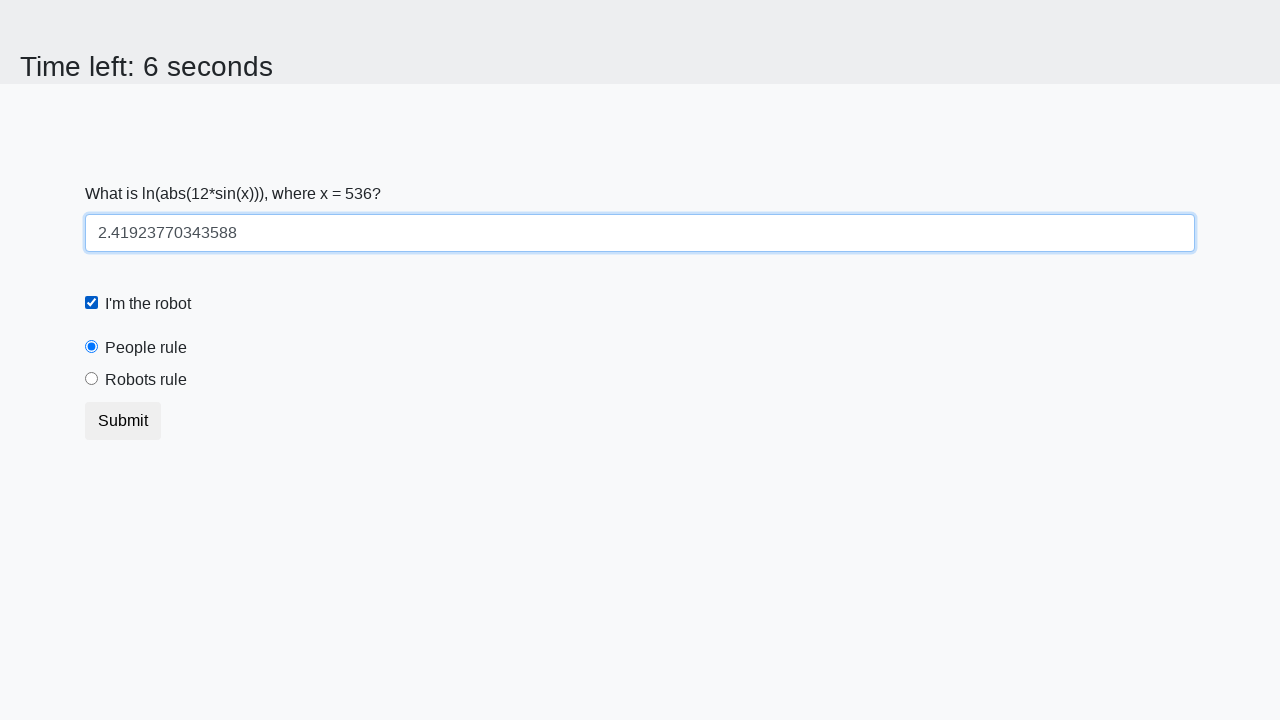

Selected robots rule radio button at (146, 380) on [for='robotsRule']
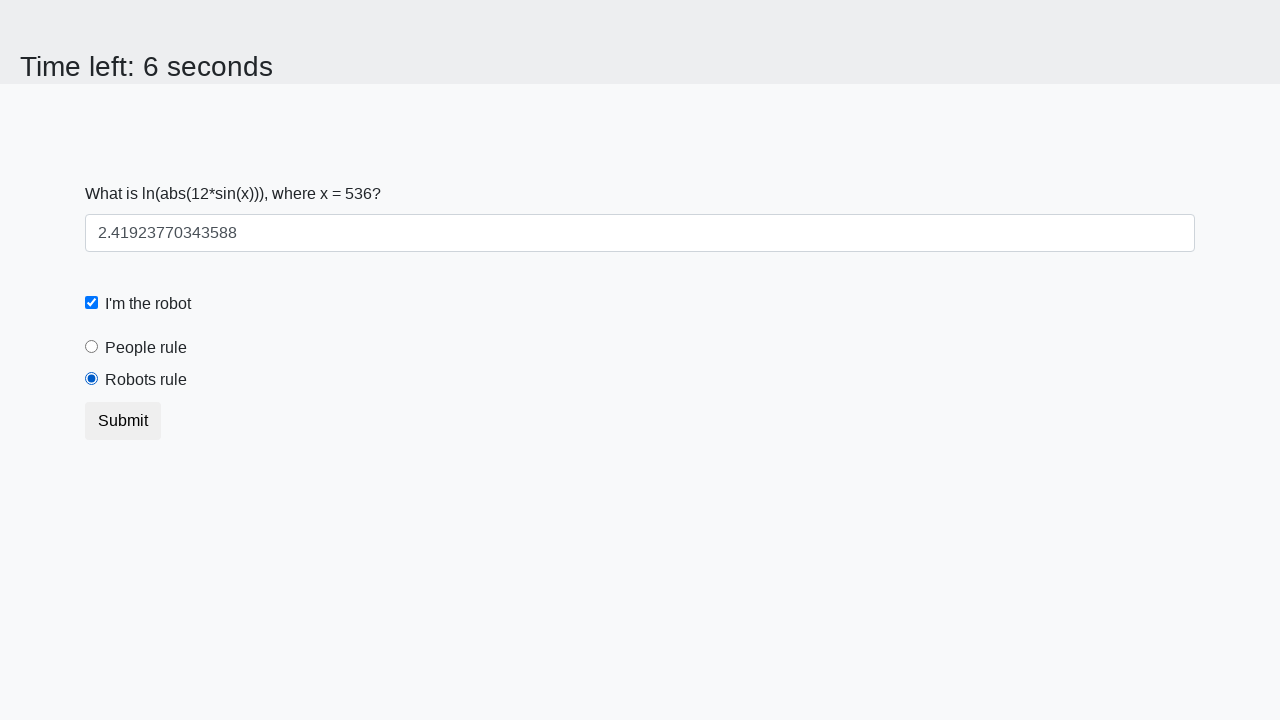

Clicked submit button to submit the form at (123, 421) on .btn-default
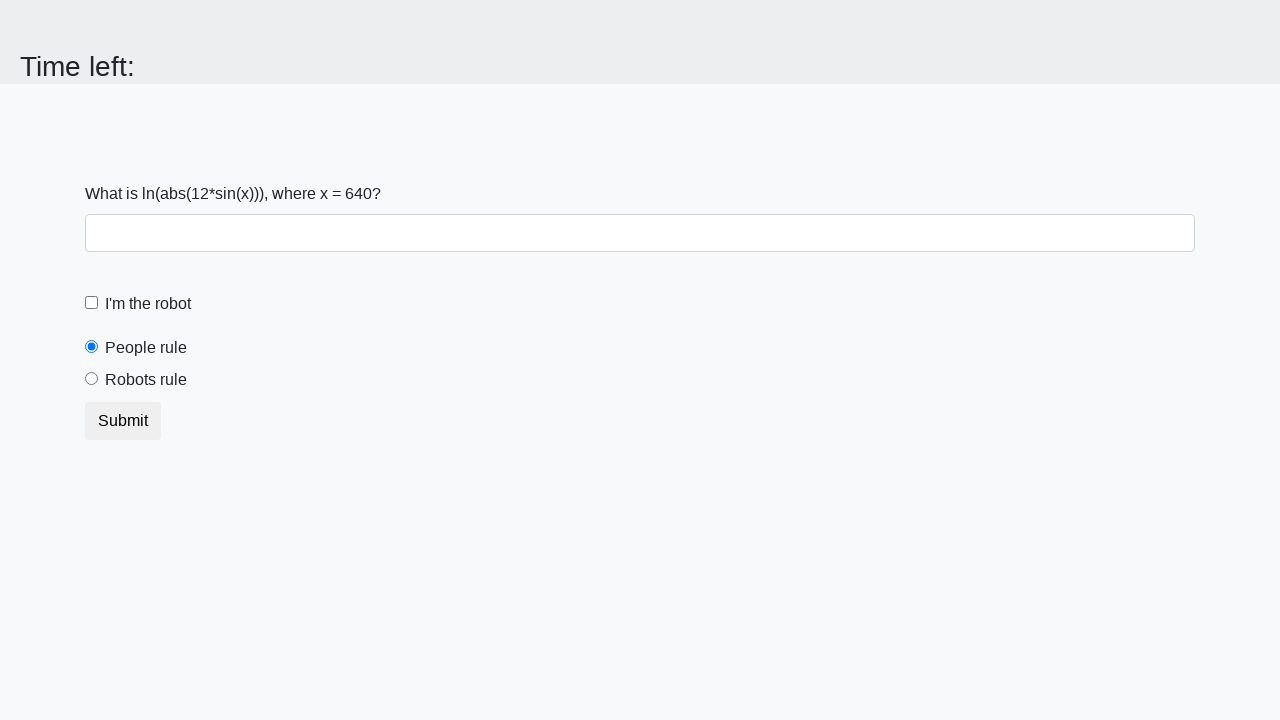

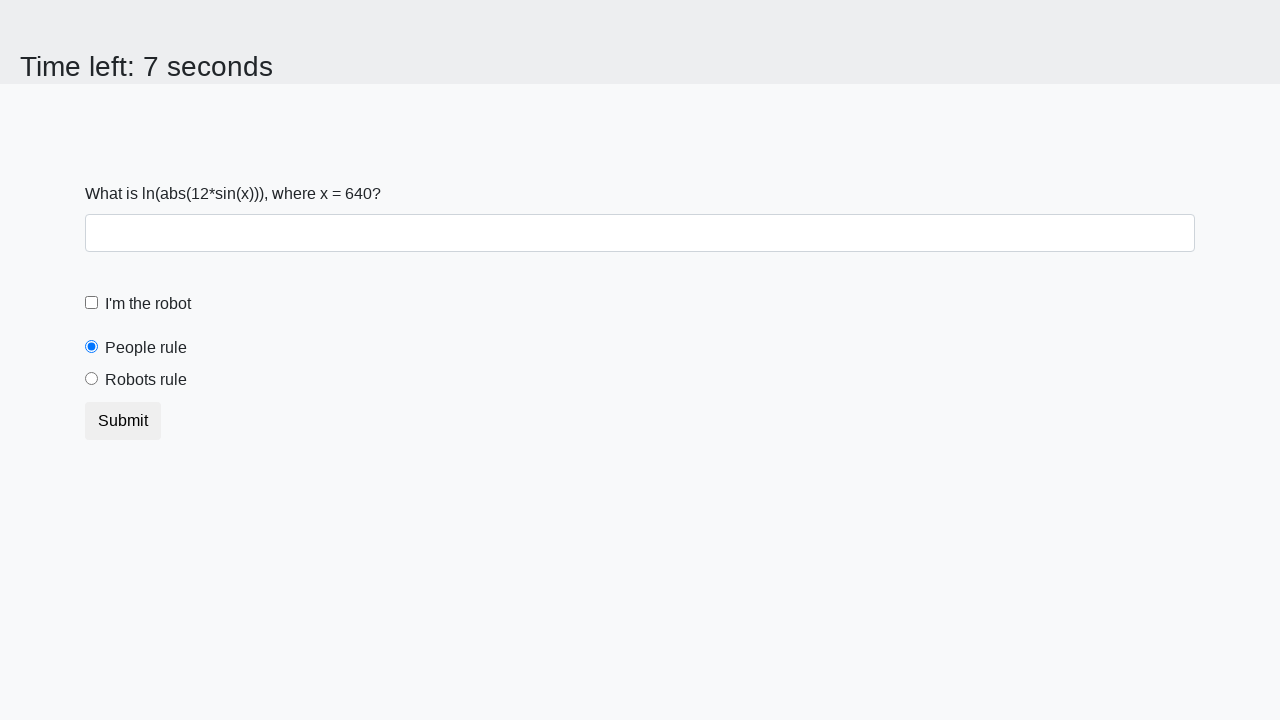